Tests element highlighting functionality by navigating to a page with a large table, finding a specific element by ID, and visually highlighting it with a red dashed border using JavaScript style manipulation.

Starting URL: http://the-internet.herokuapp.com/large

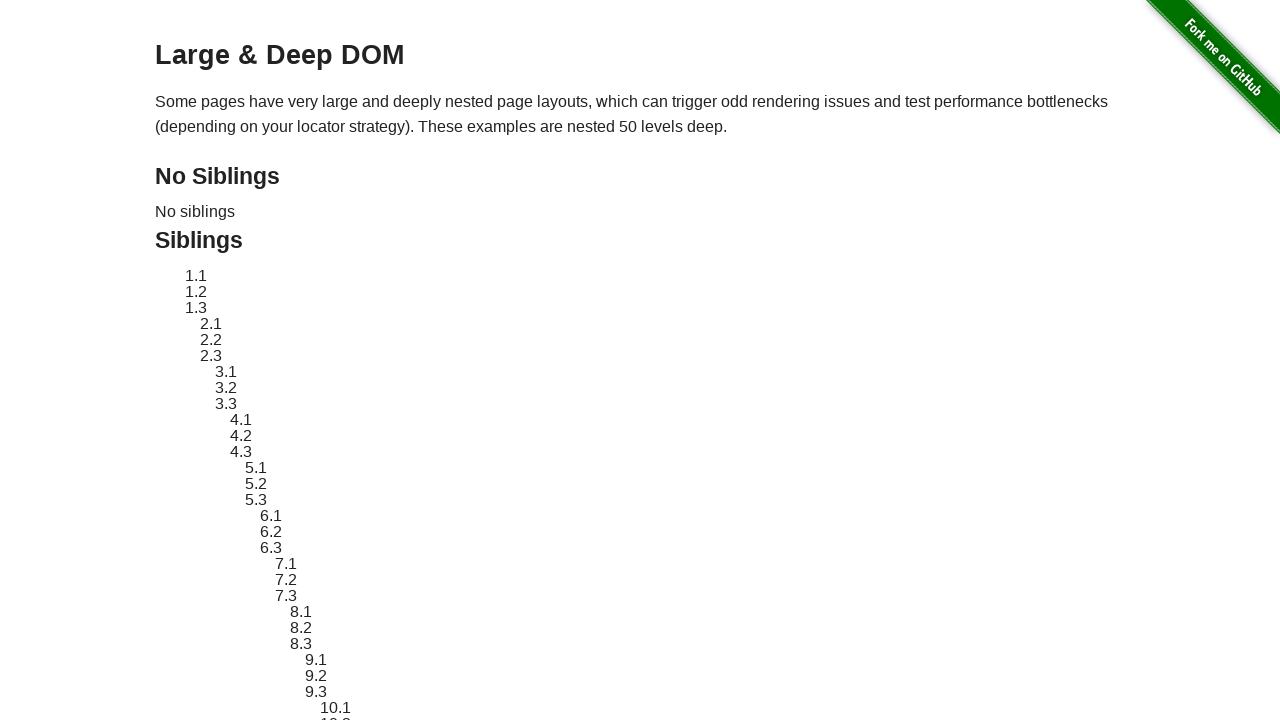

Waited for target element #sibling-2.3 to be present
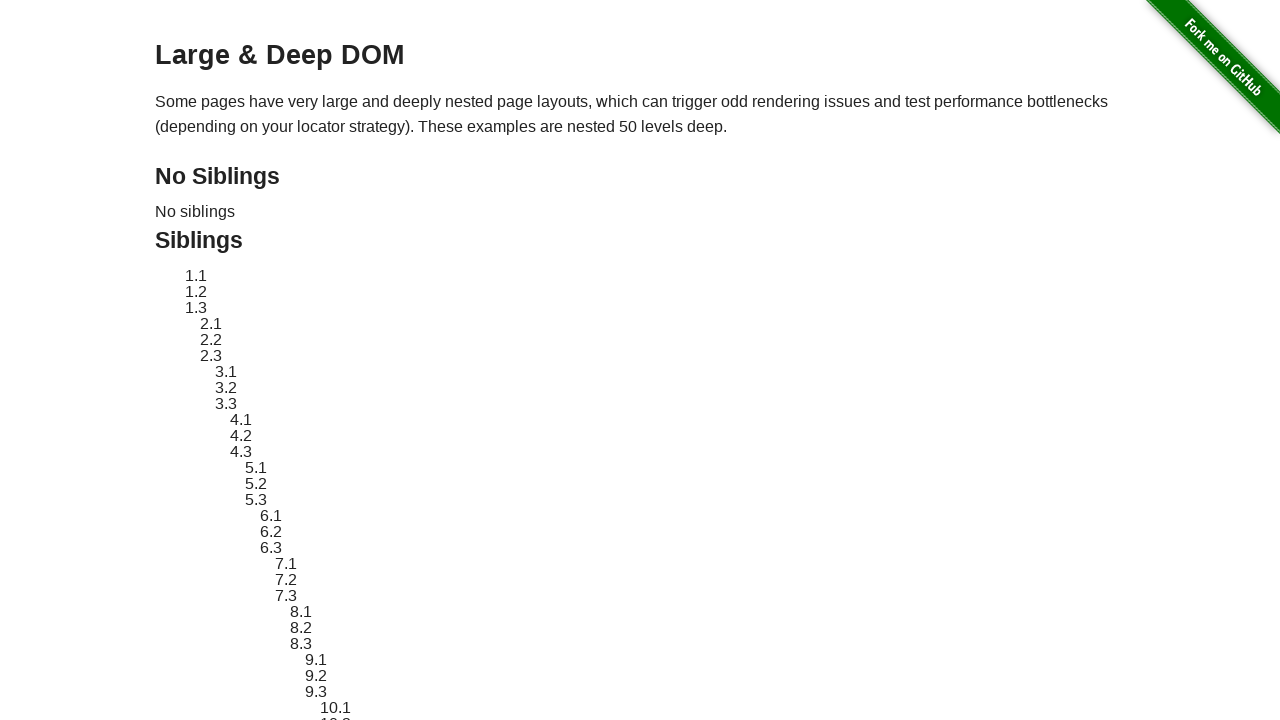

Located target element #sibling-2.3
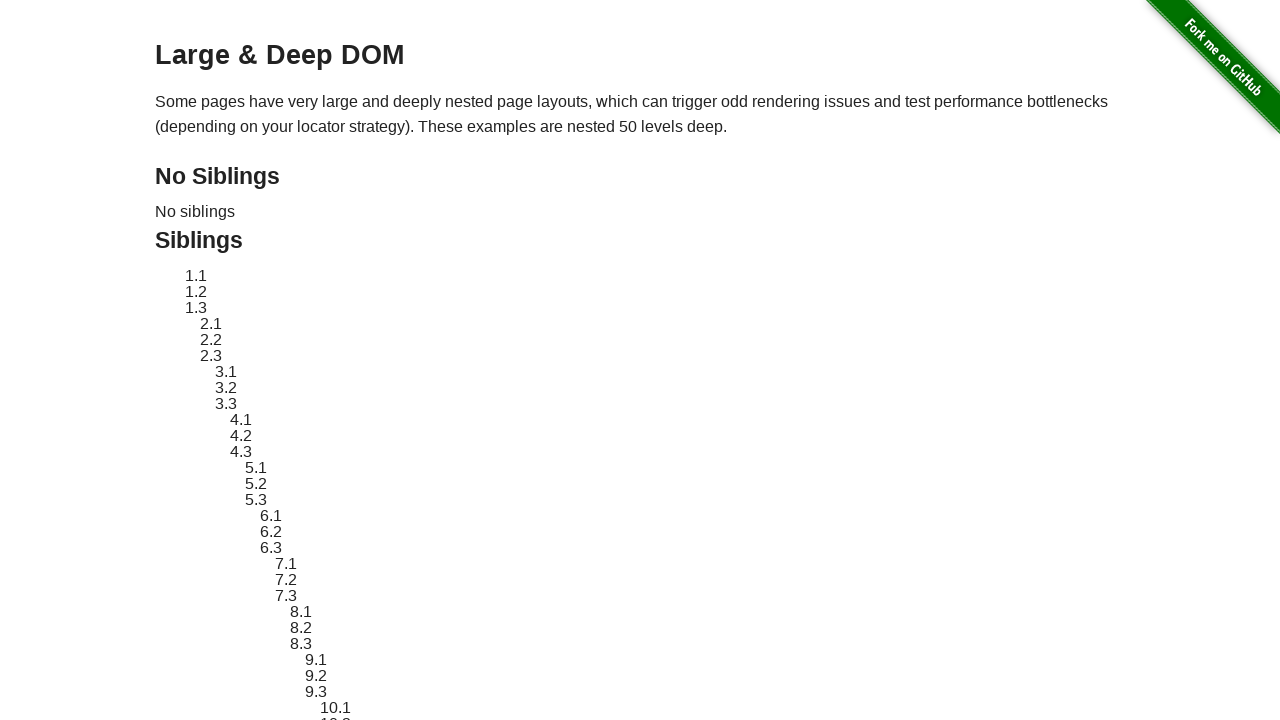

Retrieved original style attribute from target element
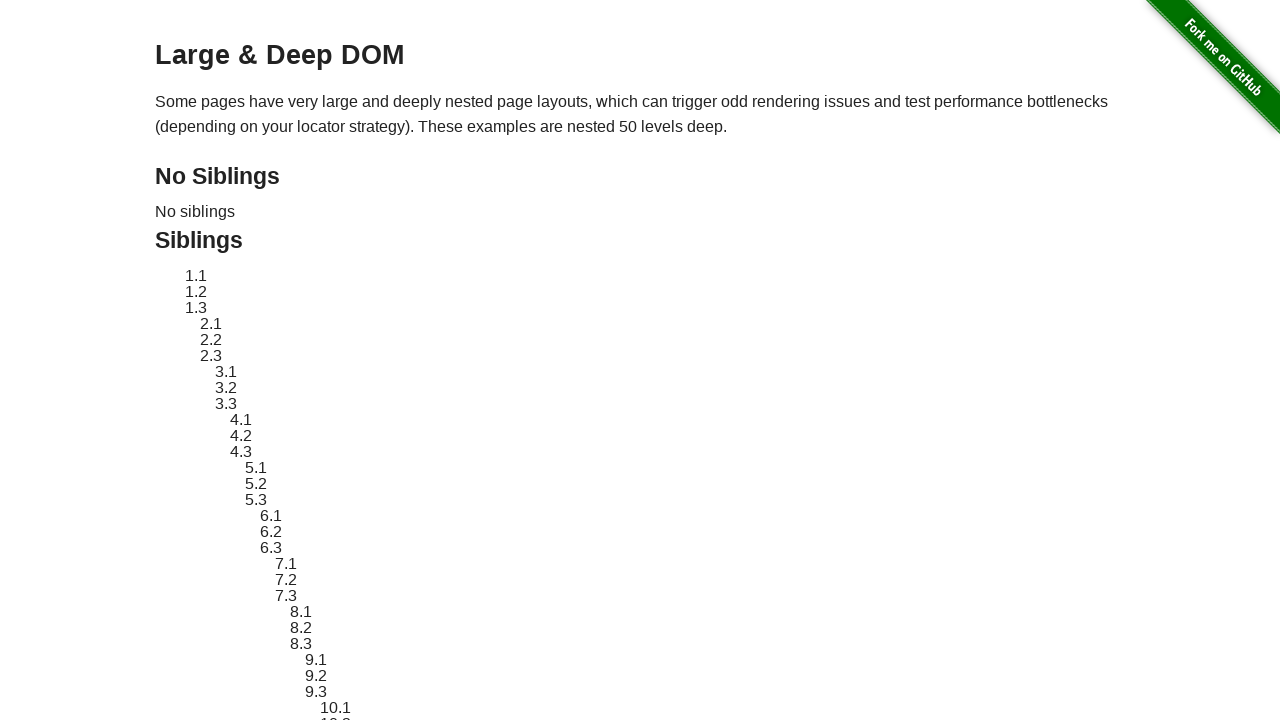

Applied red dashed border highlight to target element using JavaScript
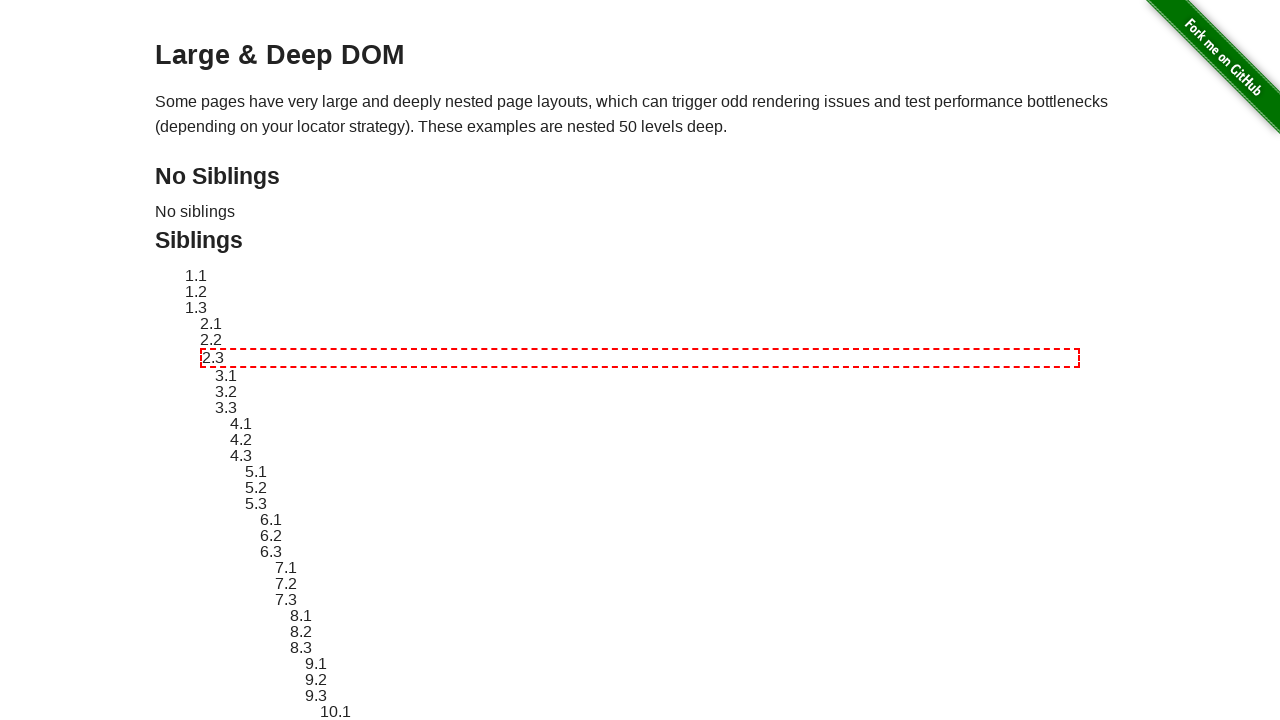

Waited 3 seconds to view the highlight effect
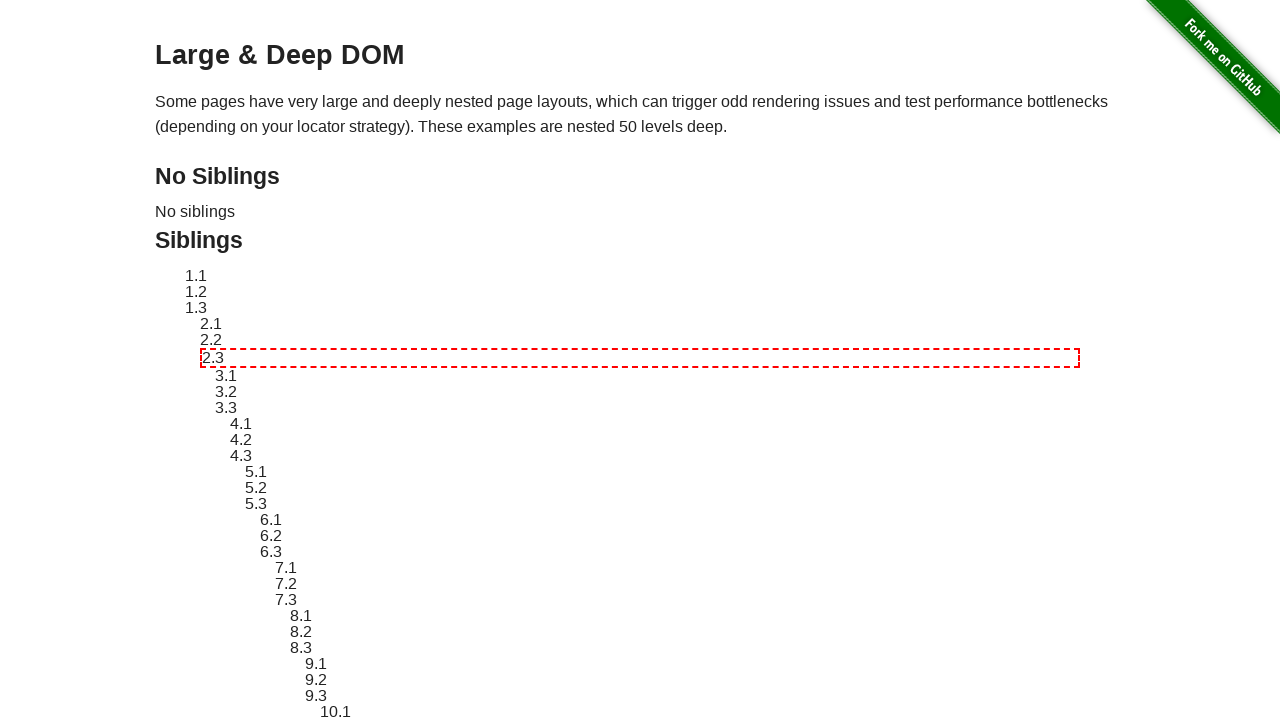

Reverted element style back to original using JavaScript
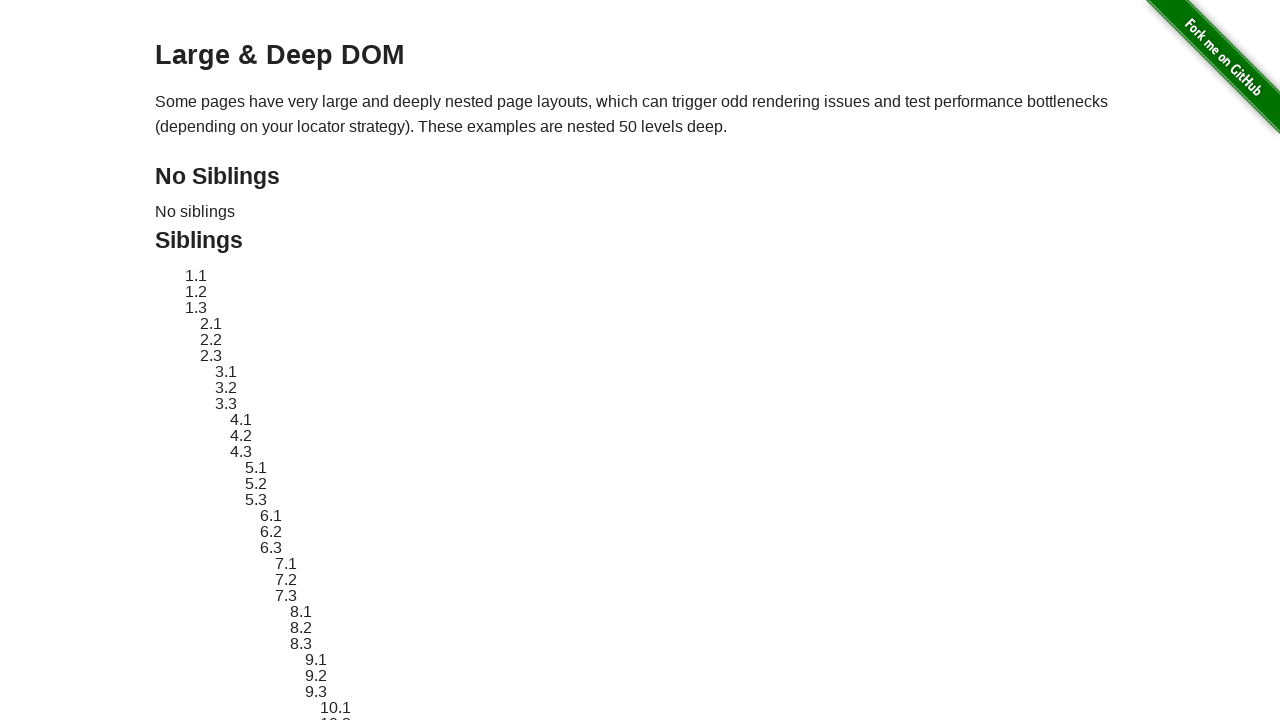

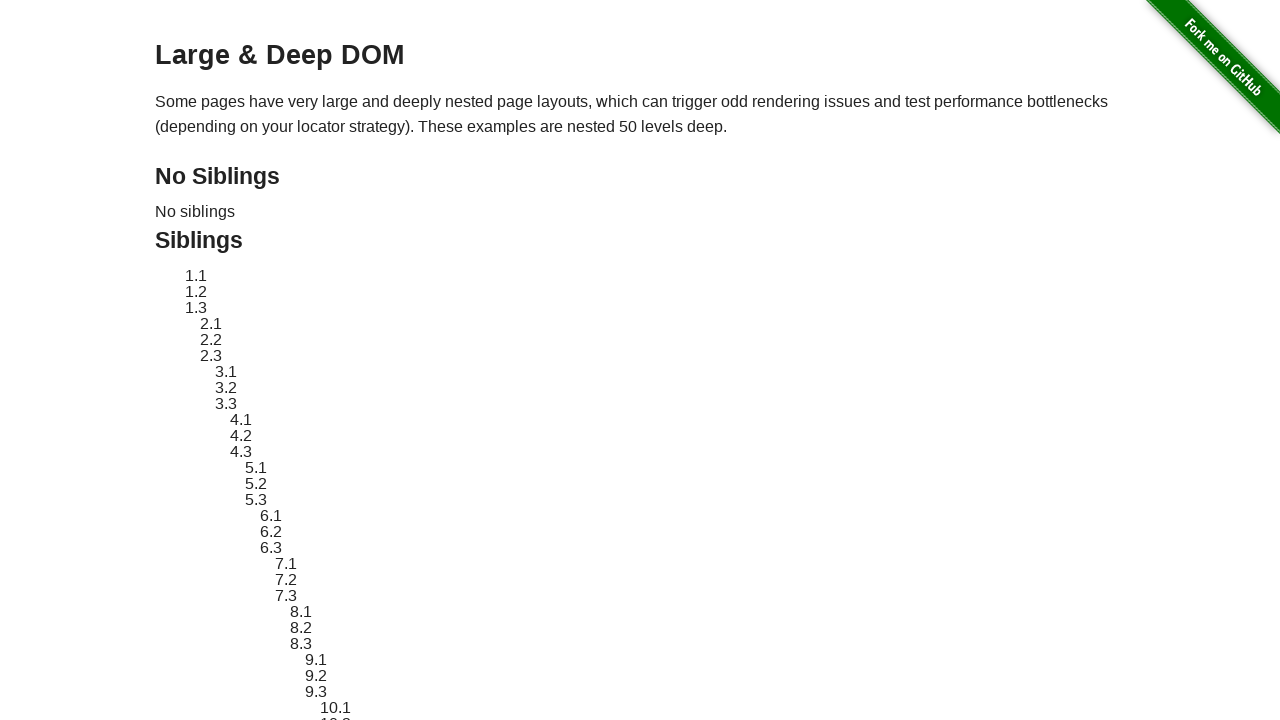